Tests server-side table autohide functionality by verifying that the search engine input element is hidden on a grouped spectrum results page.

Starting URL: https://proteomics3.ucsd.edu/ProteoSAFe/result.jsp?task=120ab12f58594dd29c5a71de529a9686&view=group_by_spectrum&file=f.MSV000079852%2Fccms_result%2Fresult%2FColorectalCancer%2FTCGA-A6-3807-01A-22_Proteome_VU_20121019.mzTab&test=true

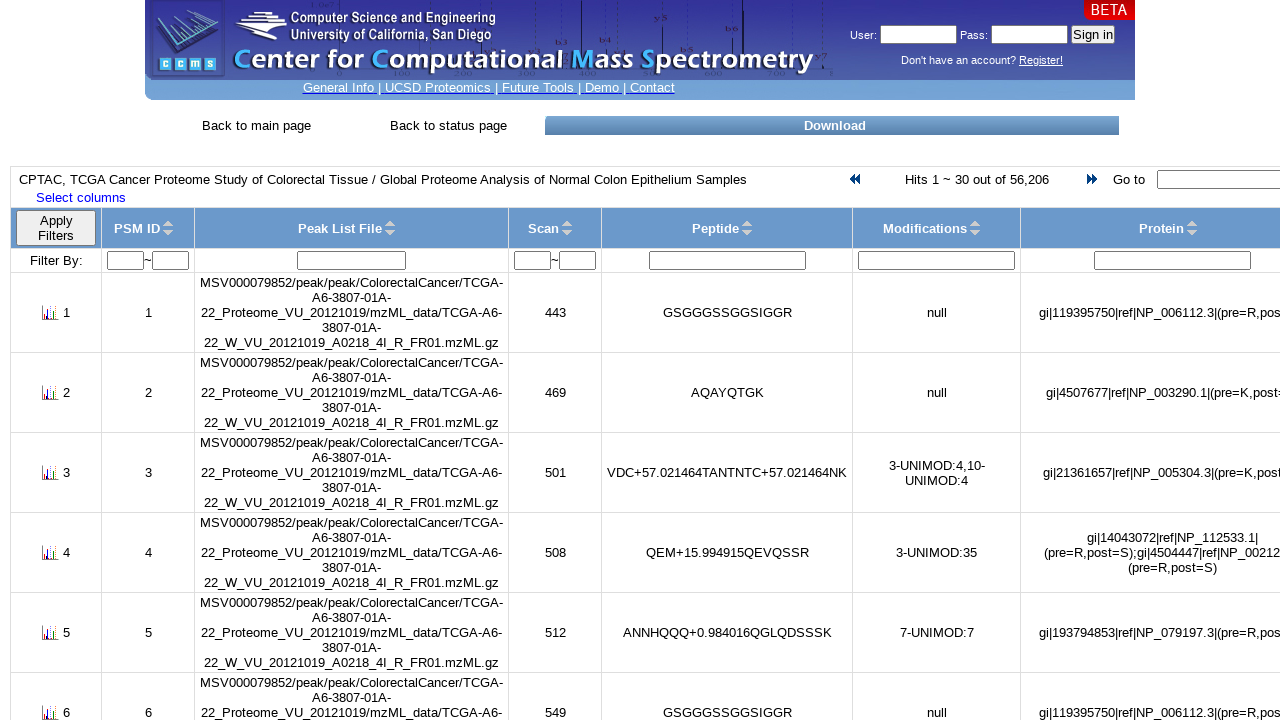

Waited 5 seconds for page to load
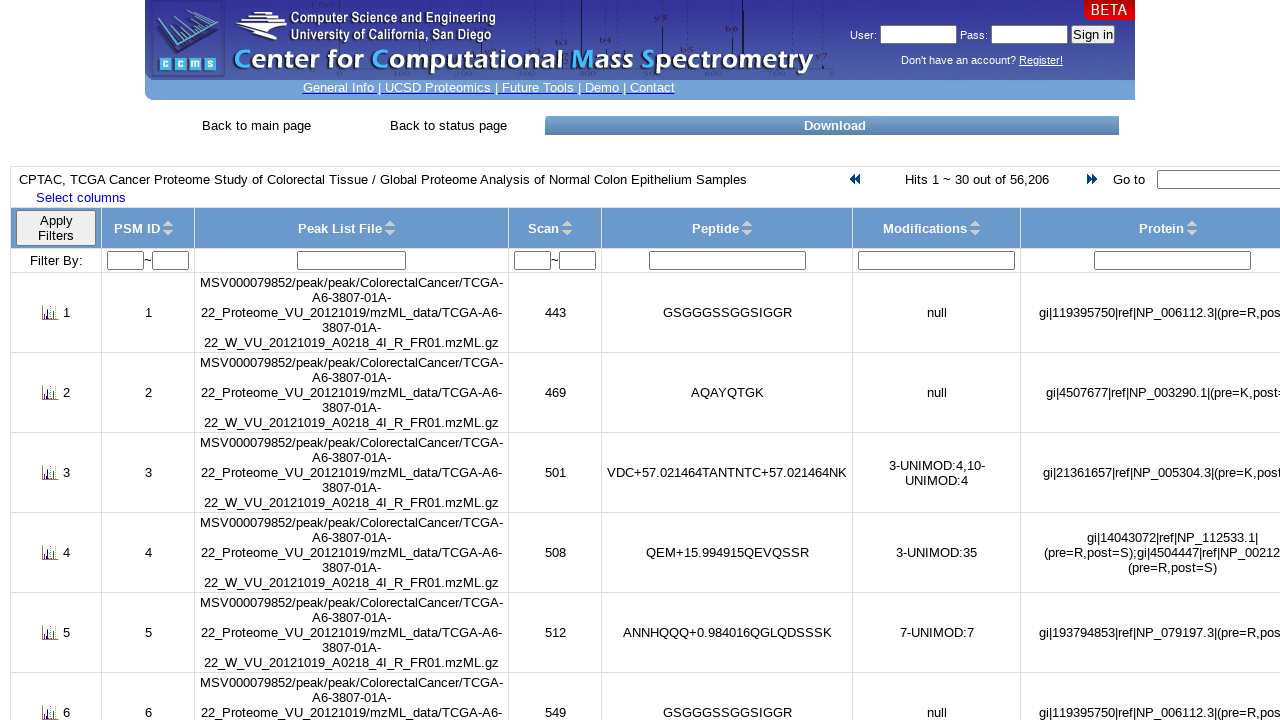

Verified that search engine input element is auto-hidden on grouped spectrum results page
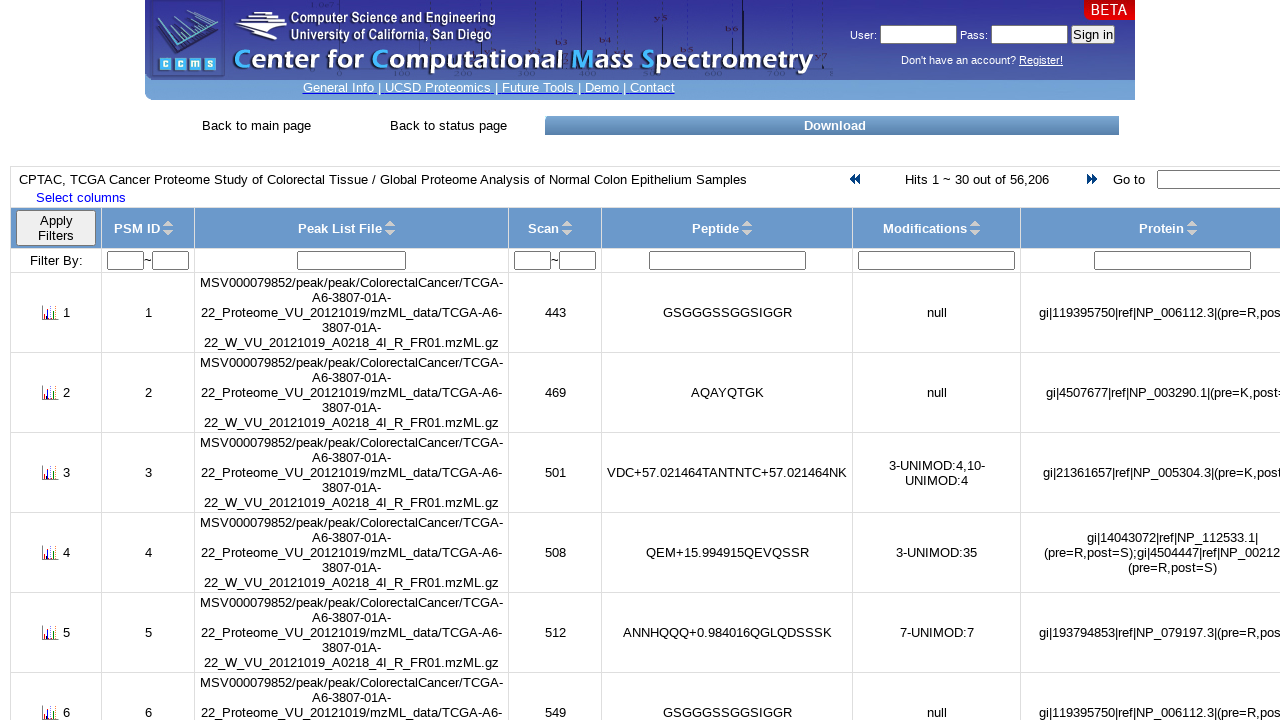

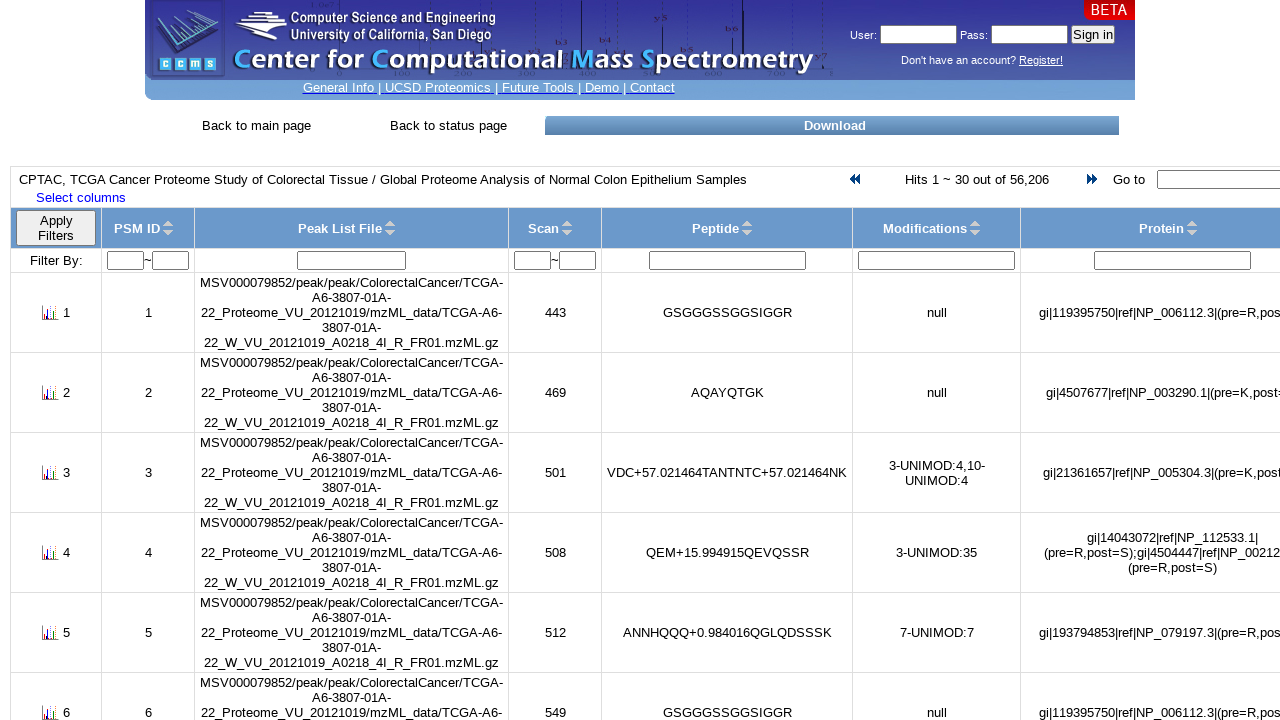